Tests radio button functionality by selecting the "Yes" radio button and verifying it is checked and displays the correct success text.

Starting URL: https://demoqa.com/radio-button

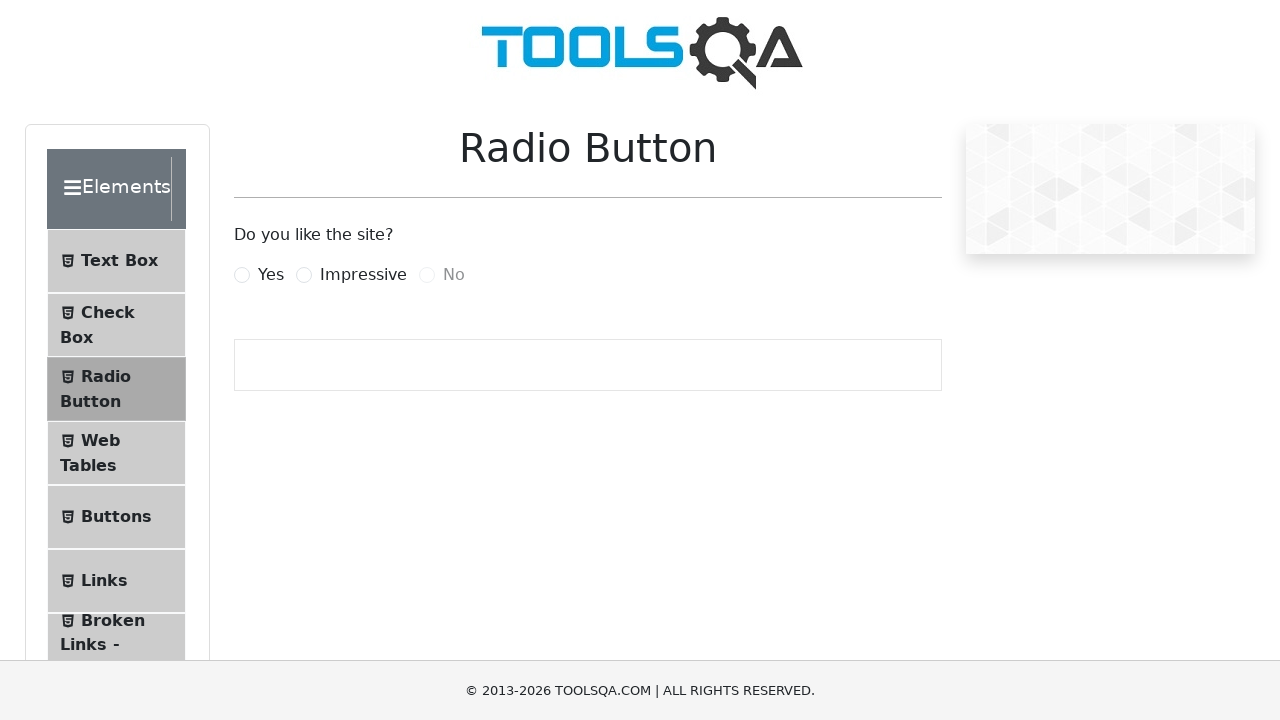

Checked the 'Yes' radio button at (242, 275) on #yesRadio
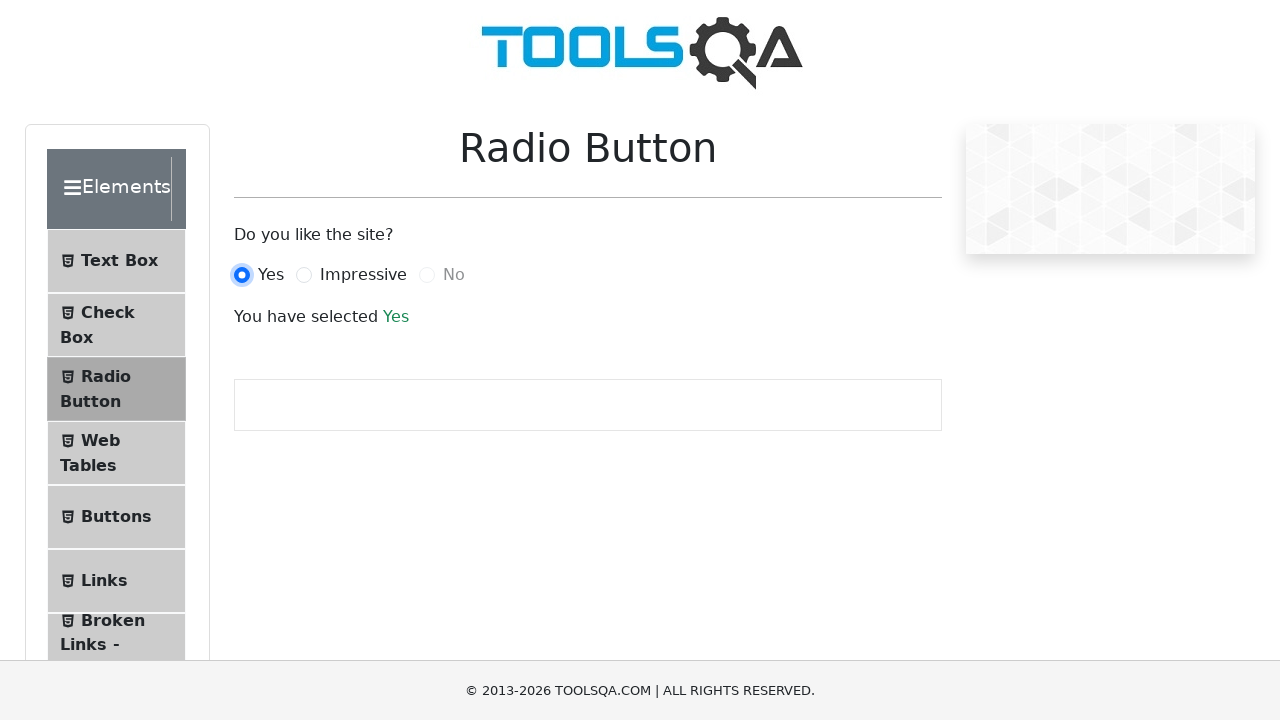

Verified that the 'Yes' radio button is checked
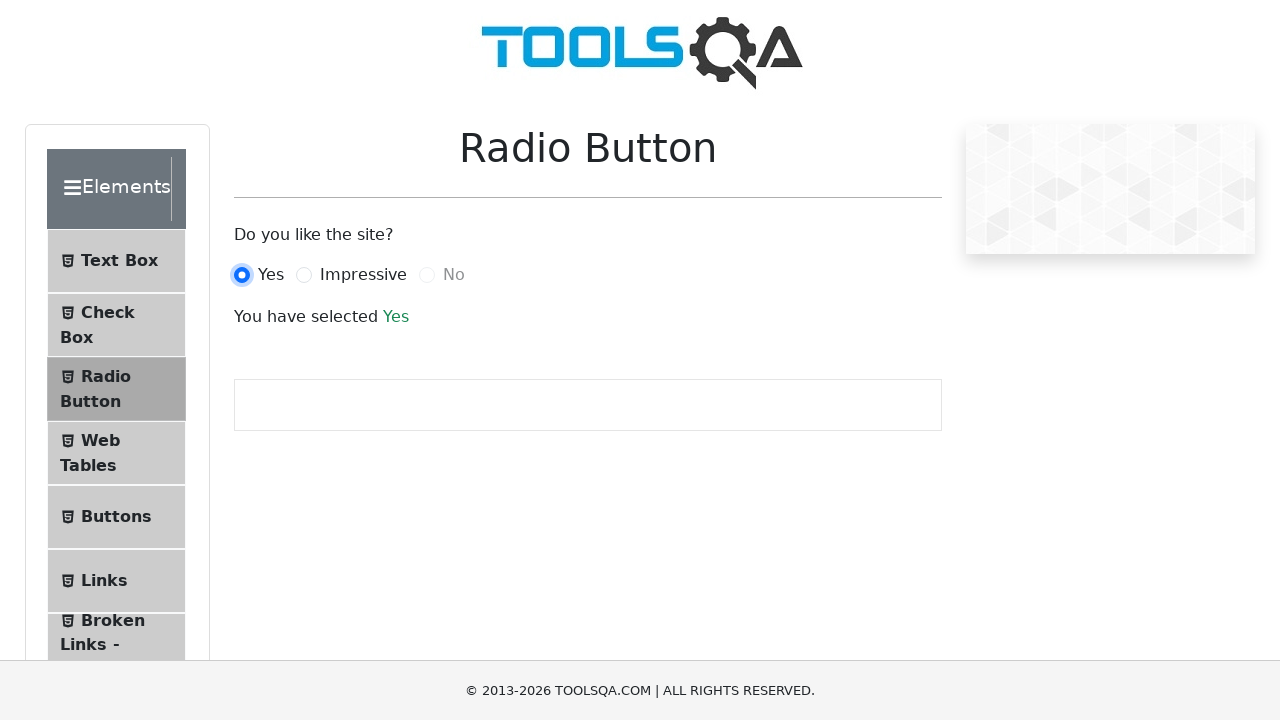

Verified success text 'Yes' is displayed
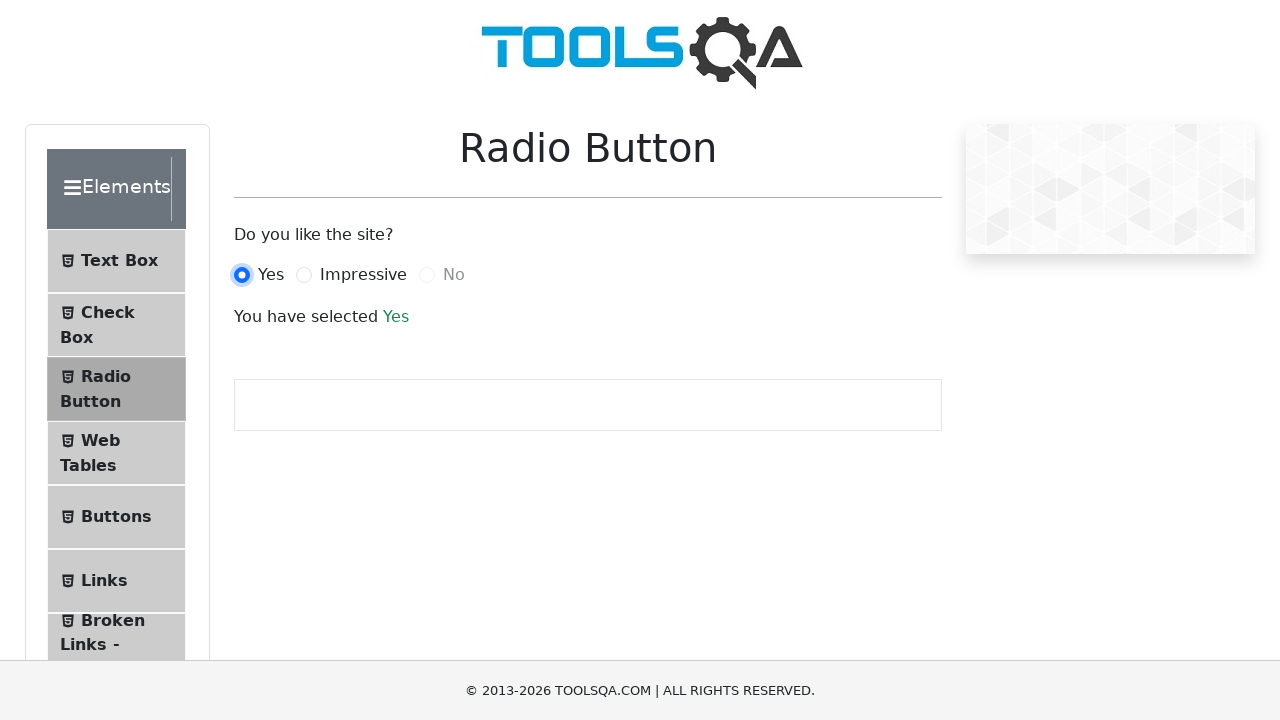

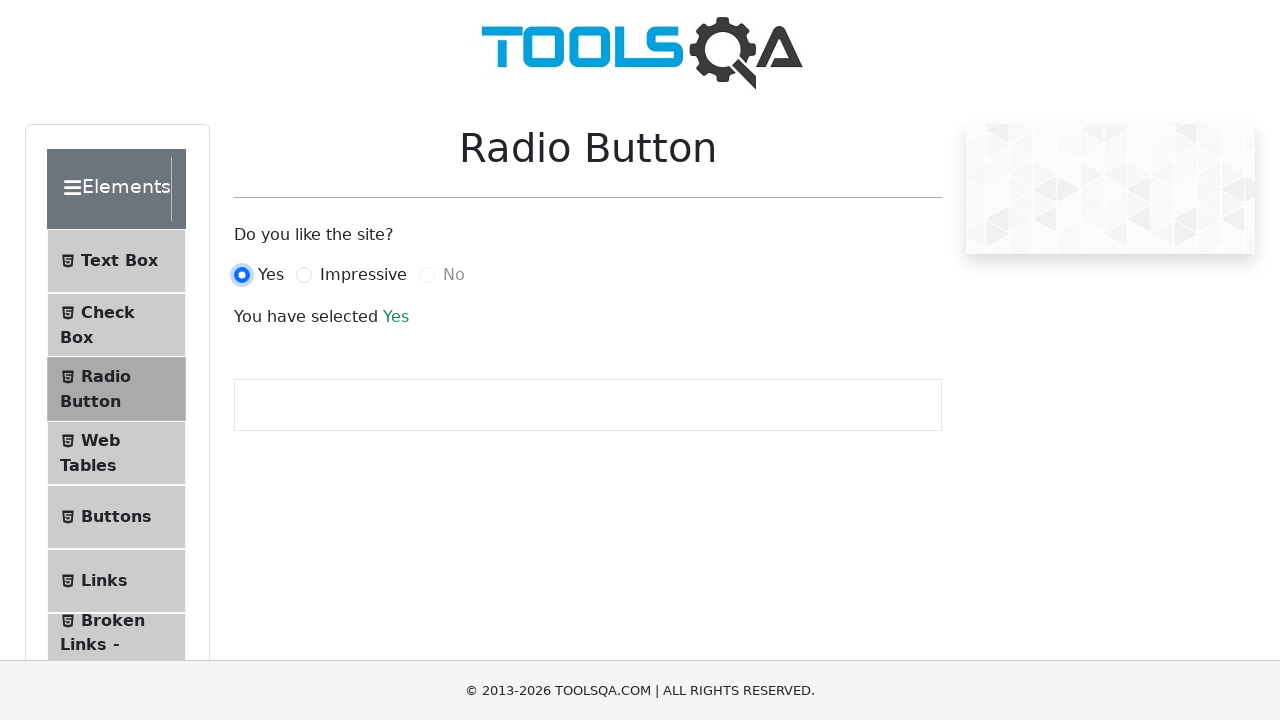